Tests the autosuggest dropdown functionality by typing a partial country name, waiting for suggestions to appear, and selecting "India" from the dropdown list

Starting URL: https://rahulshettyacademy.com/dropdownsPractise/

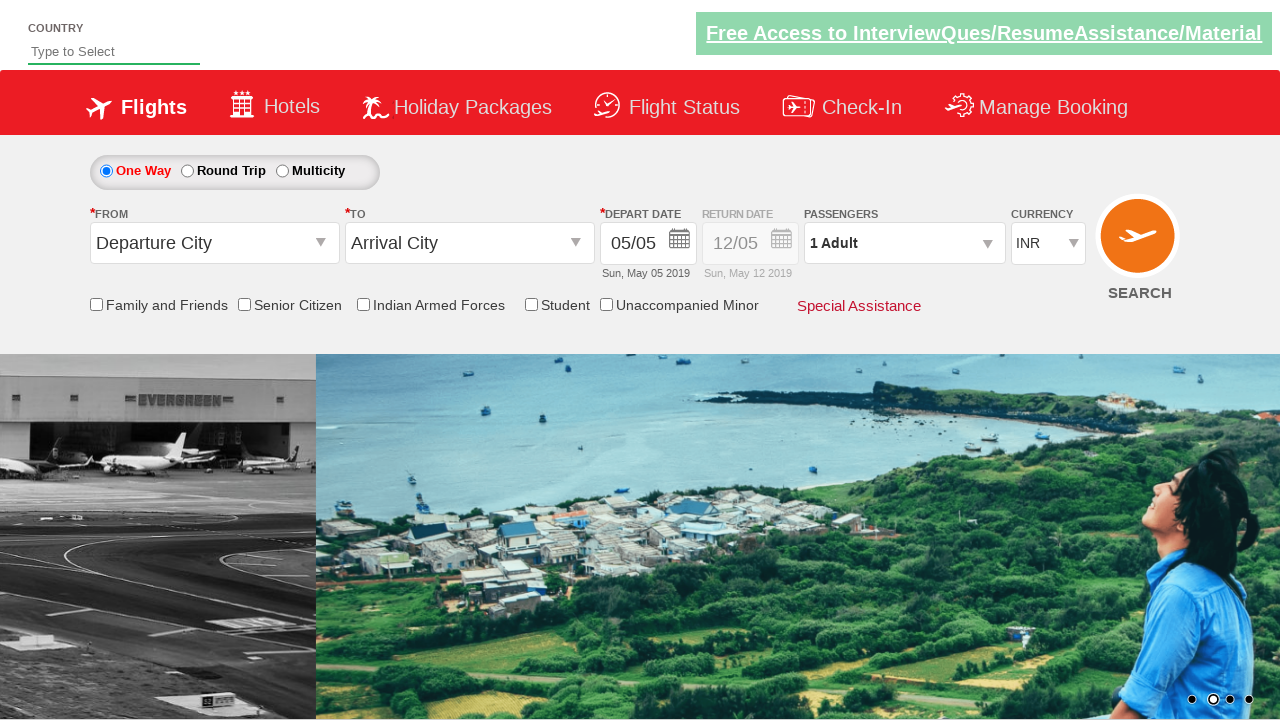

Filled autosuggest field with partial country name 'ind' on #autosuggest
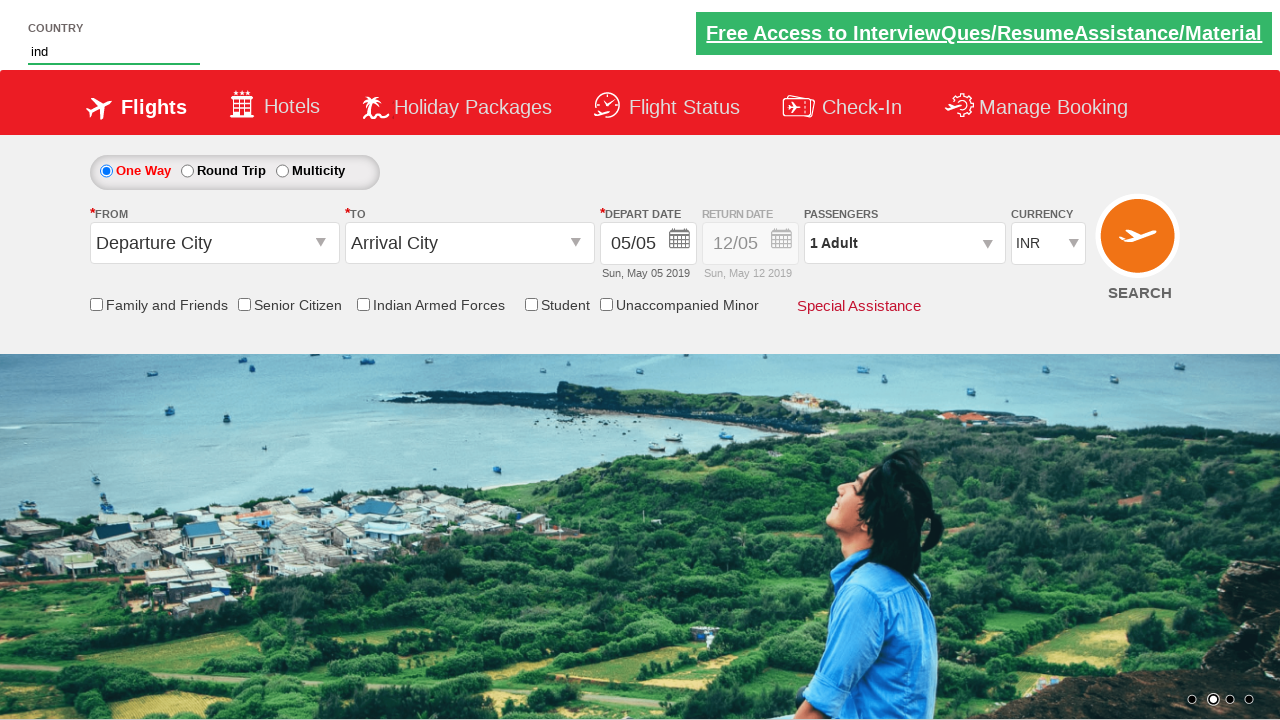

Waited for dropdown suggestions to appear
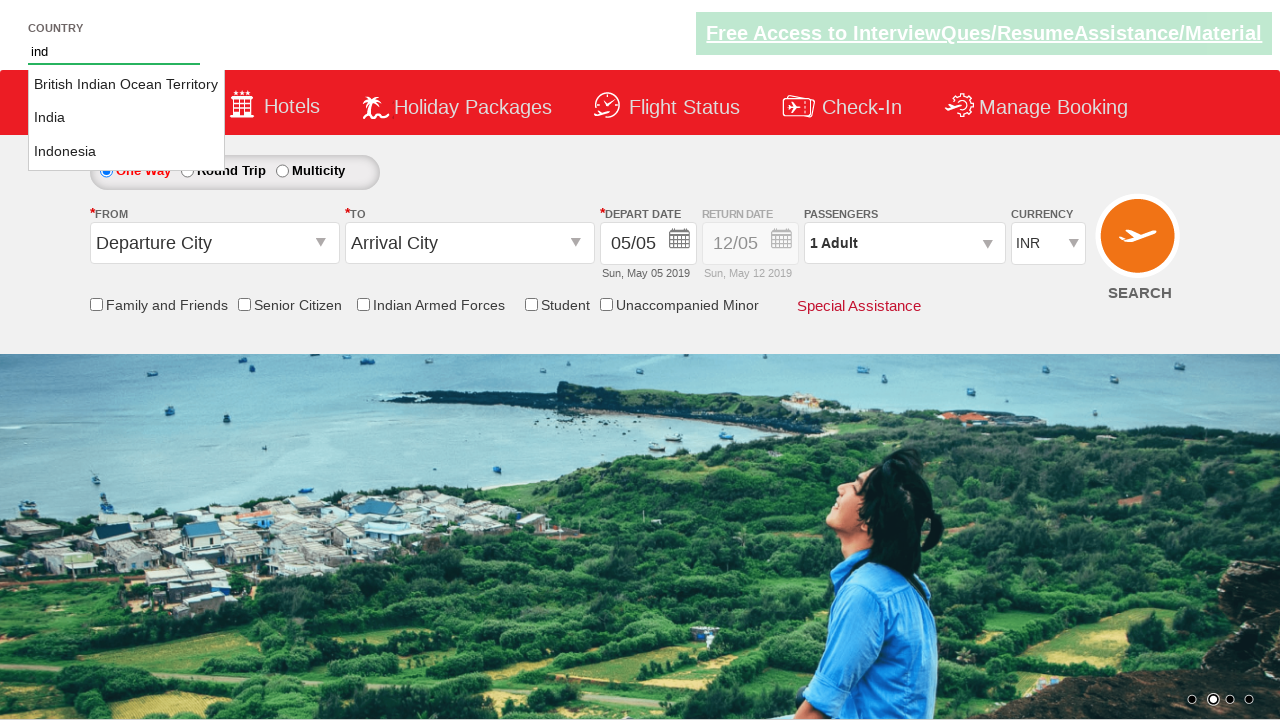

Located 3 suggestion options in dropdown
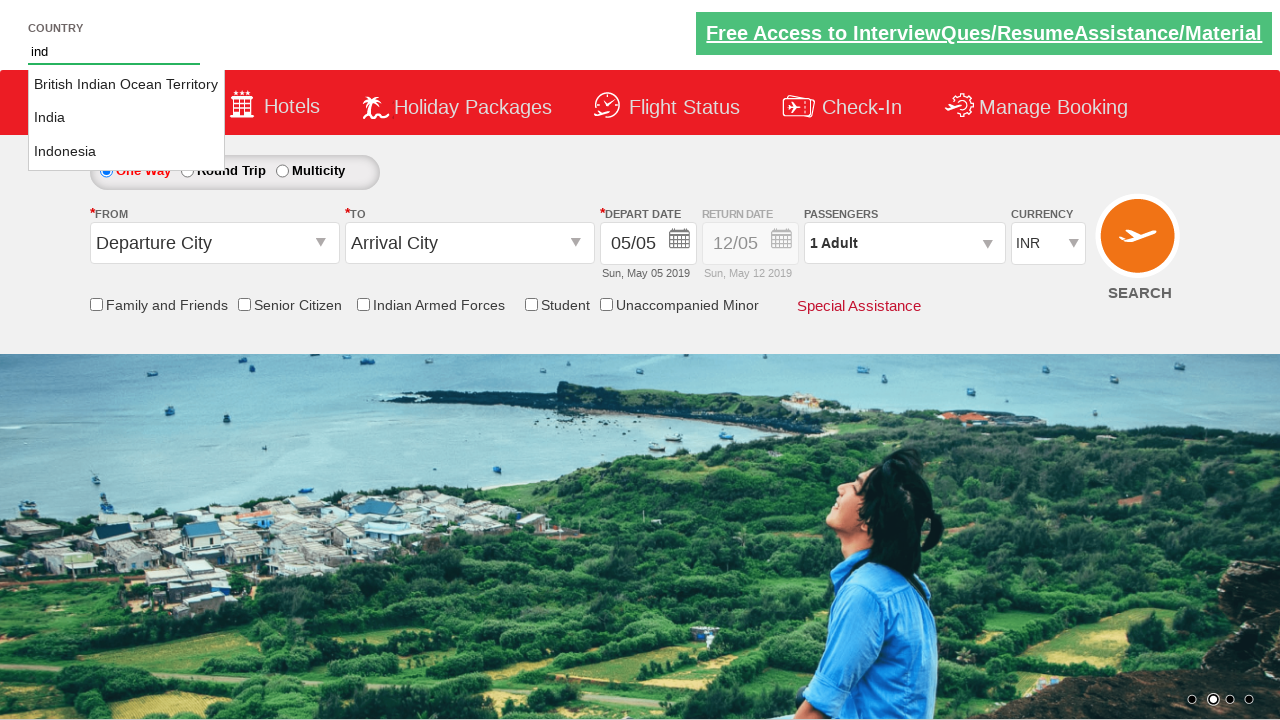

Clicked on 'India' option from dropdown suggestions at (126, 118) on li.ui-menu-item a >> nth=1
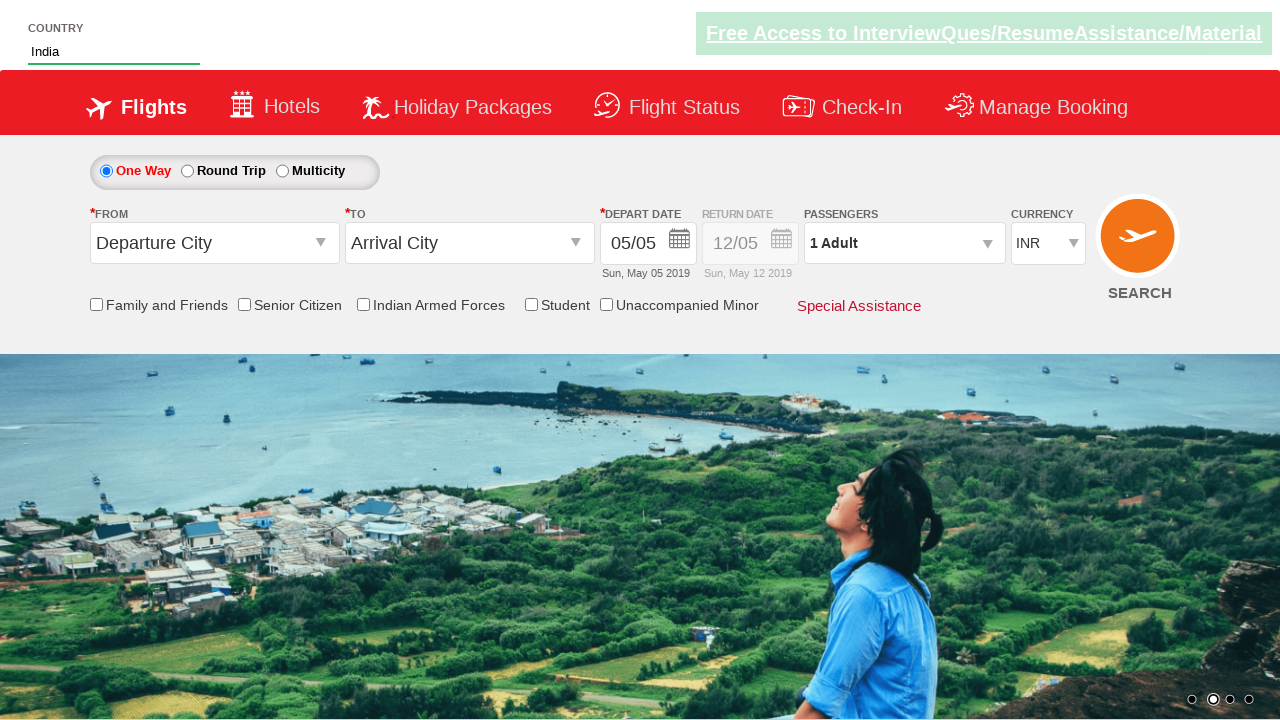

Verified that 'India' was selected in the autosuggest field
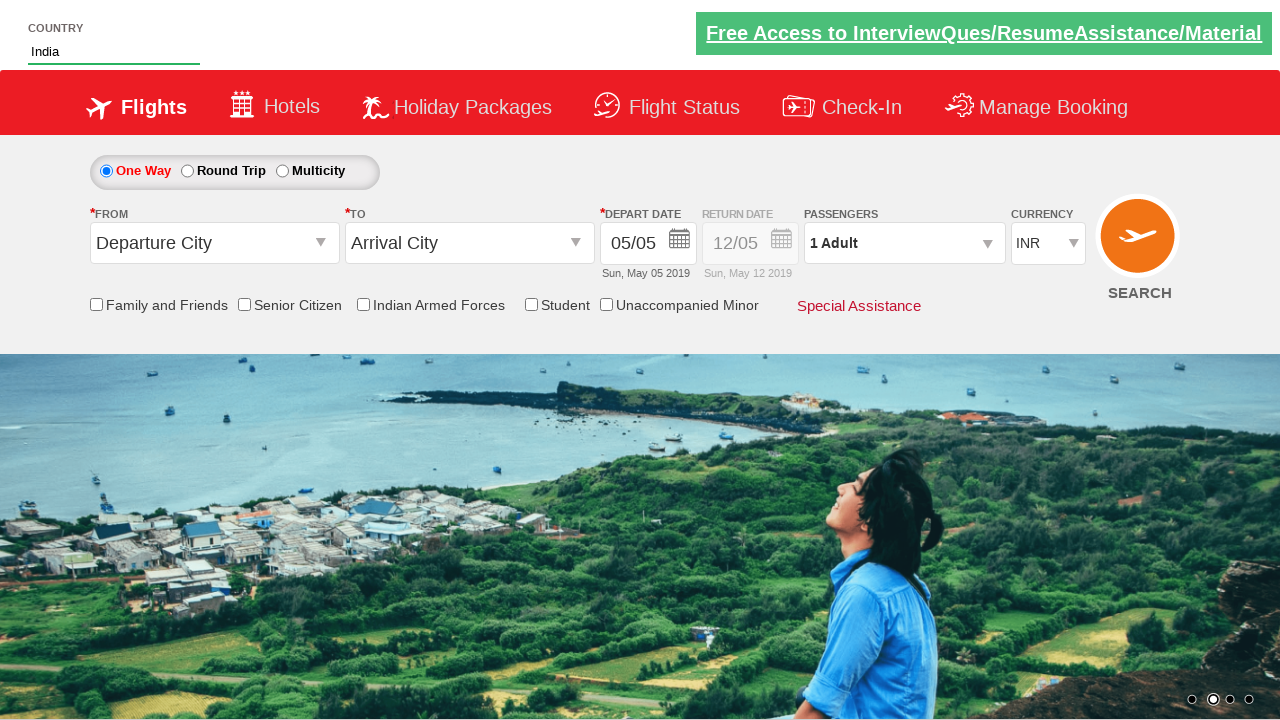

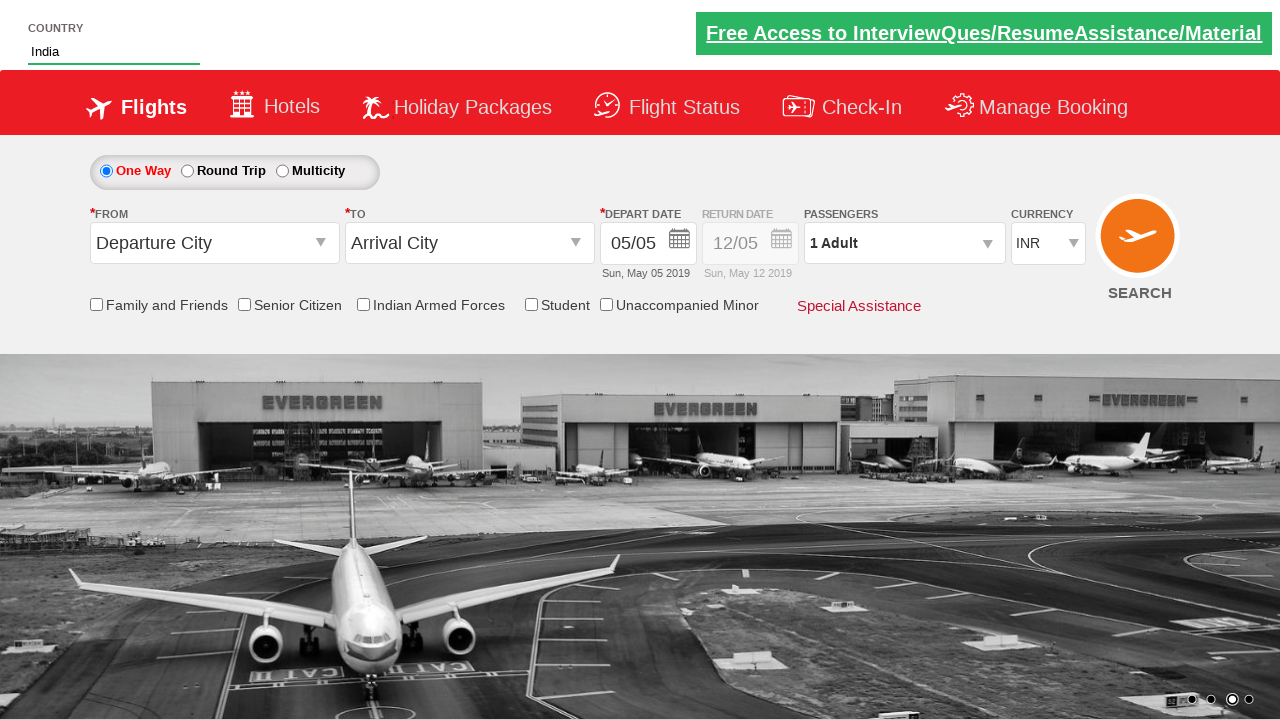